Tests date picker functionality on DemoQA website by navigating to the widgets section, selecting dates from both simple date picker and date-time picker components

Starting URL: https://demoqa.com/

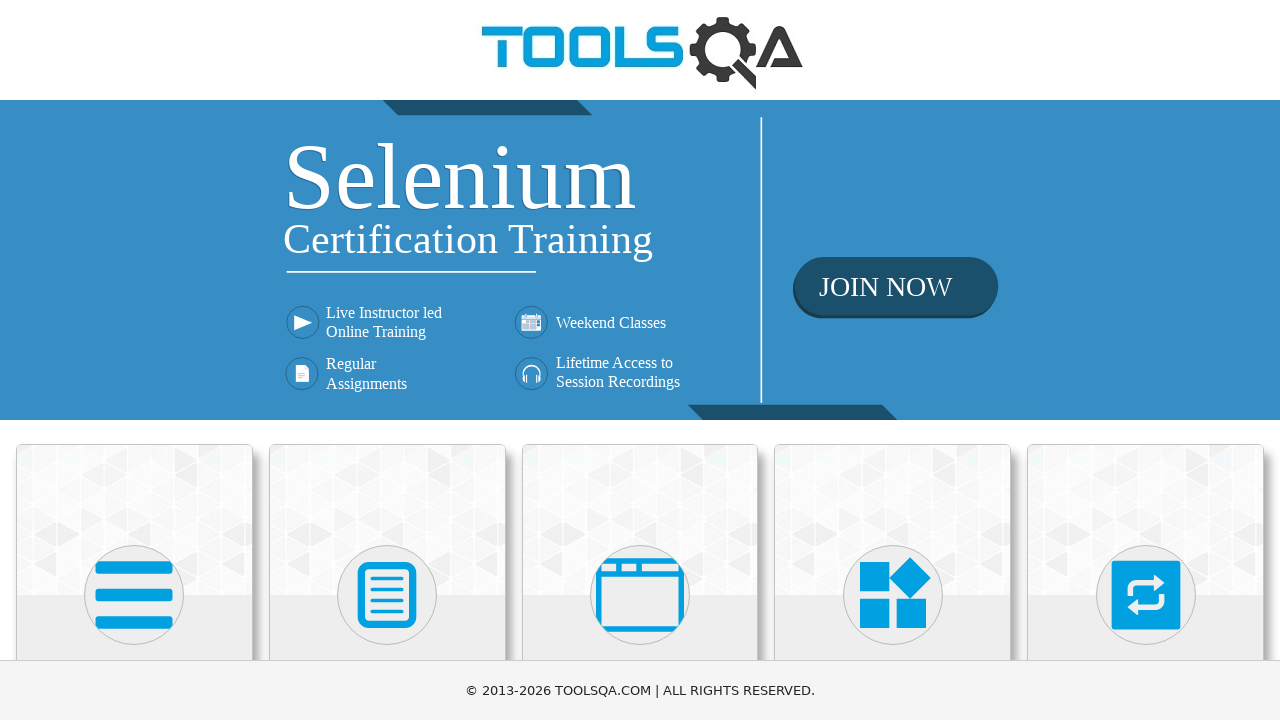

Home page loaded - home banner element found
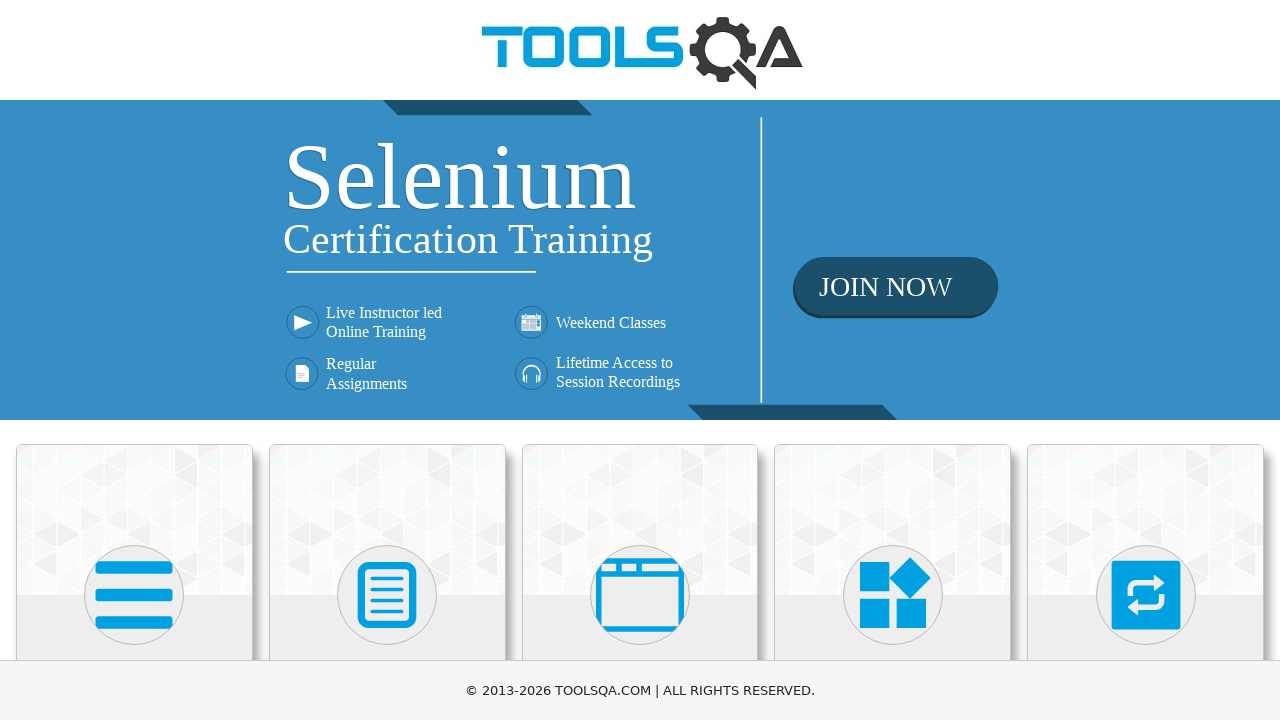

Located Widgets card element
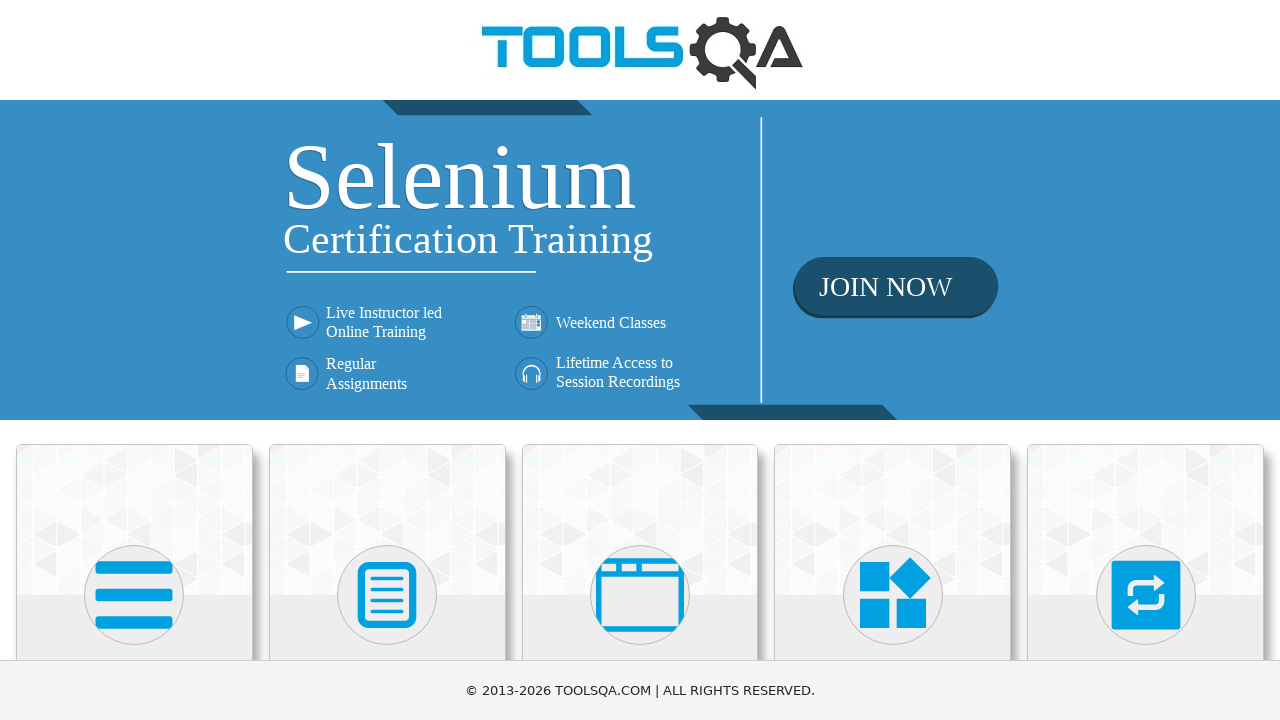

Scrolled Widgets card into view
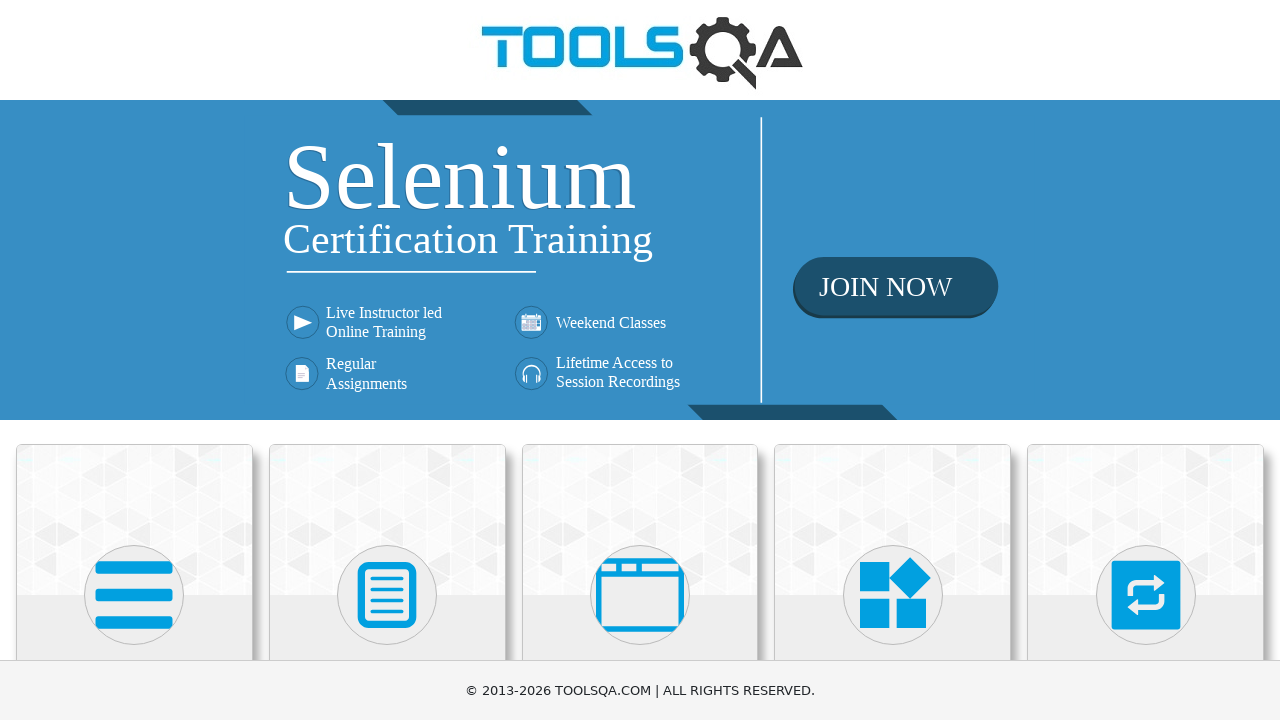

Clicked on Widgets card to navigate to widgets section at (893, 360) on xpath=//h5[text()='Widgets']
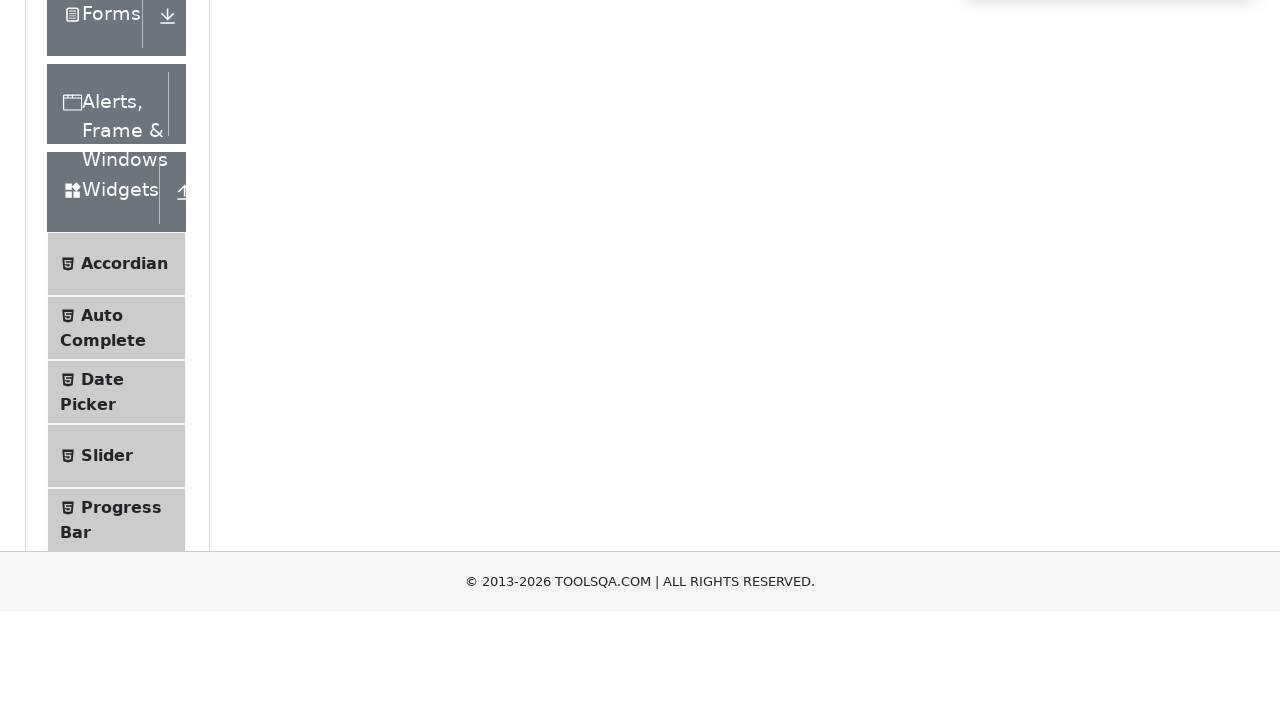

Located Date Picker option in menu
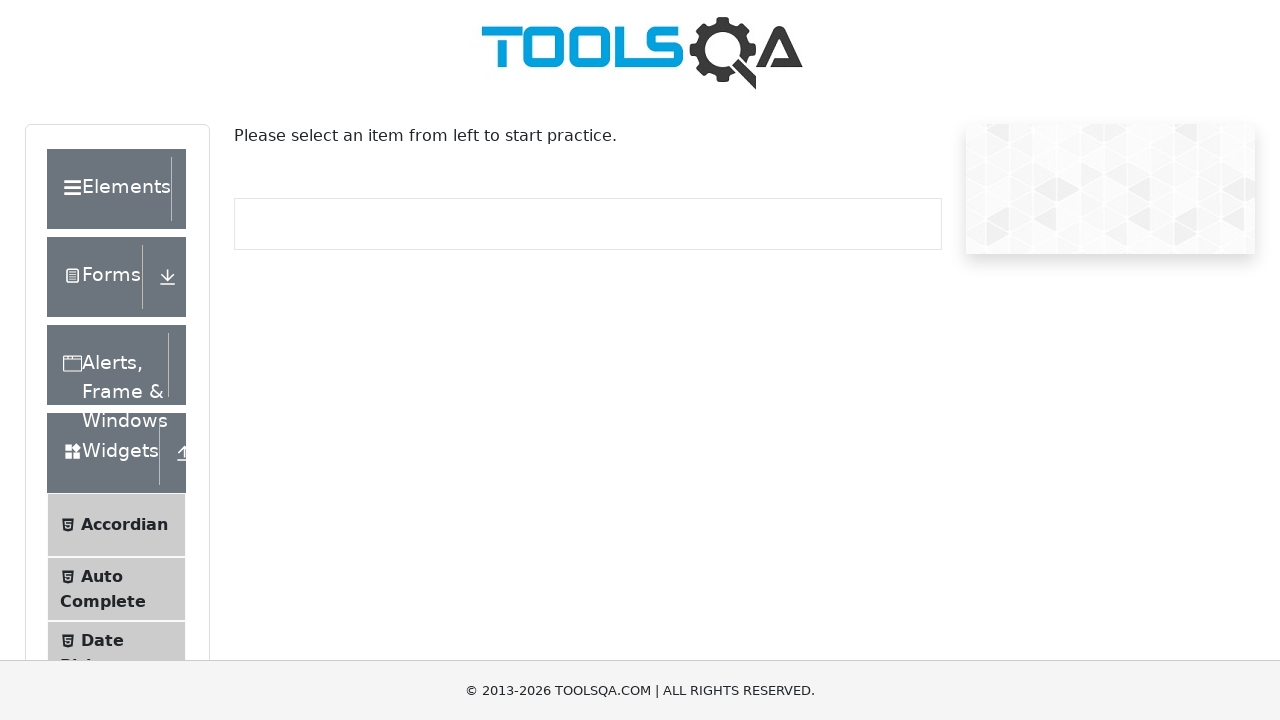

Scrolled Date Picker option into view
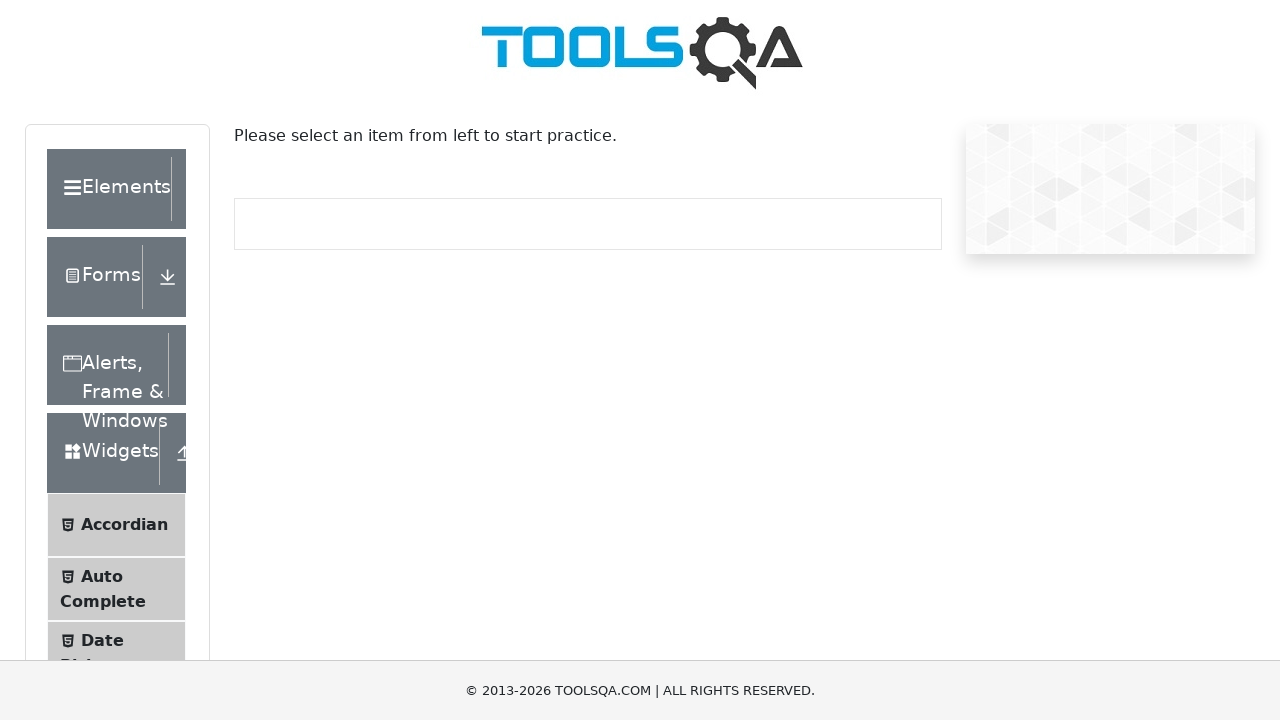

Clicked on Date Picker option to open date picker page at (102, 640) on xpath=//span[text()='Date Picker']
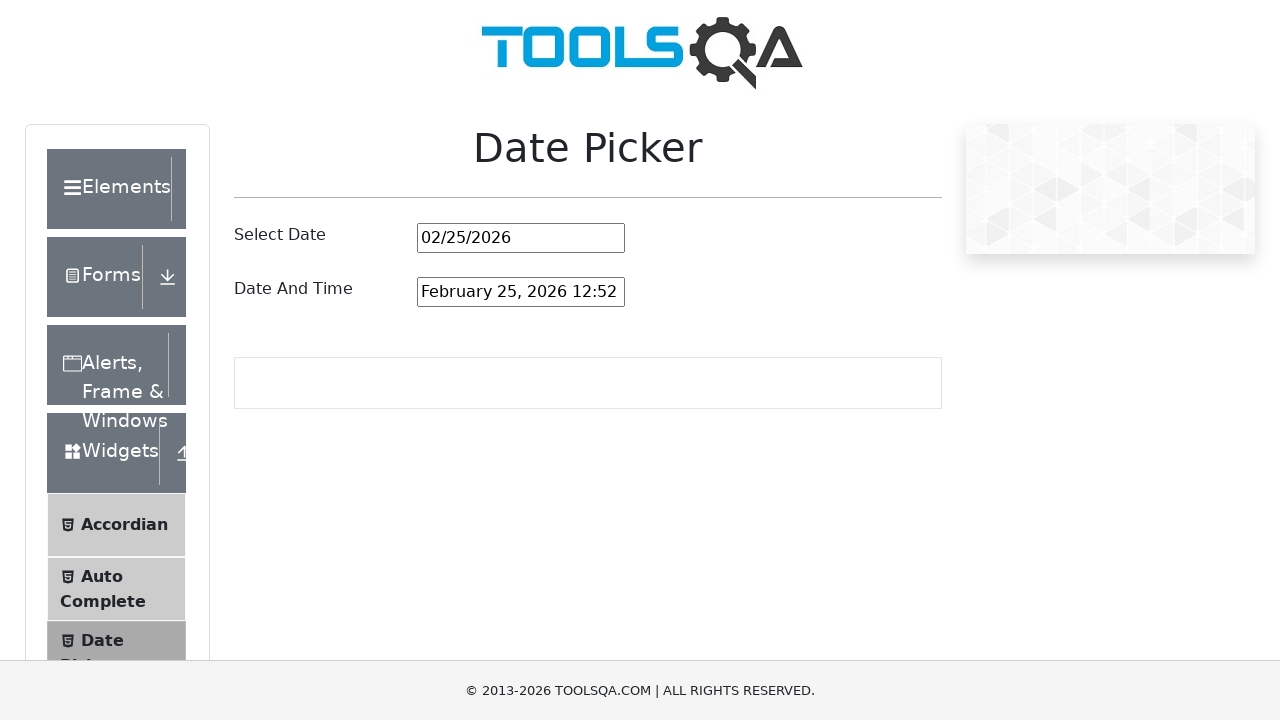

Located simple date picker input field
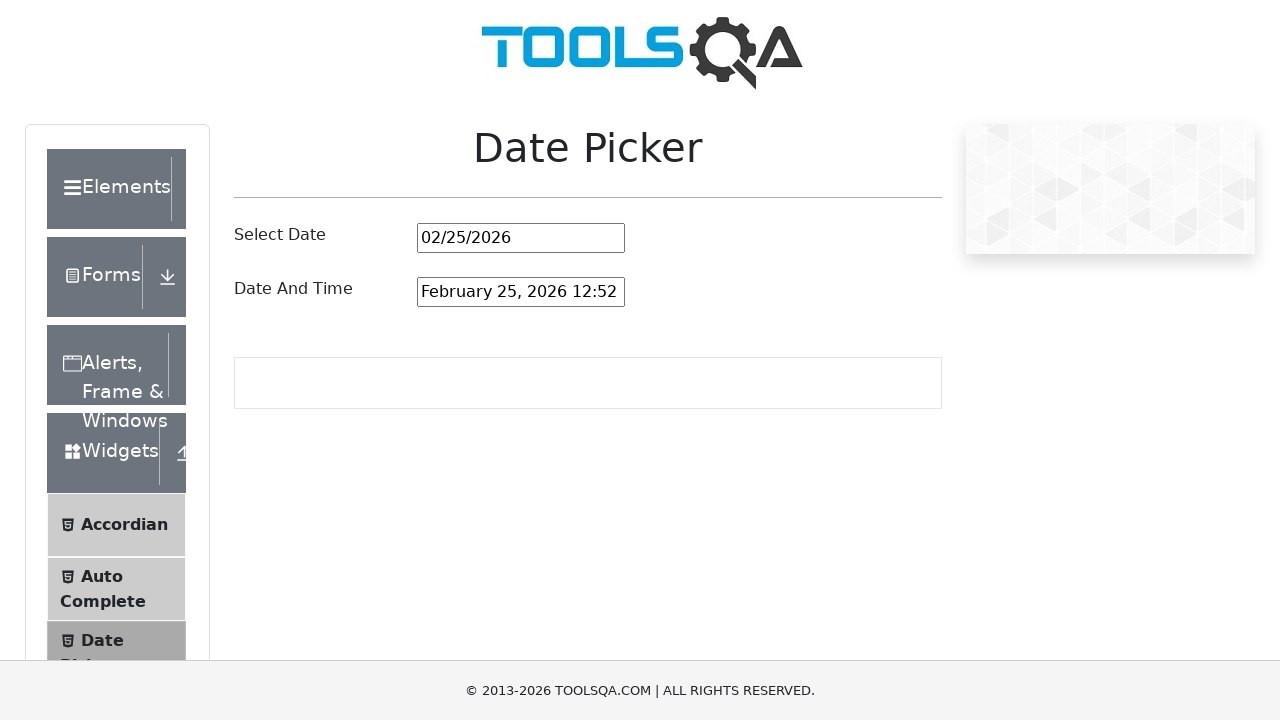

Scrolled date picker input field into view
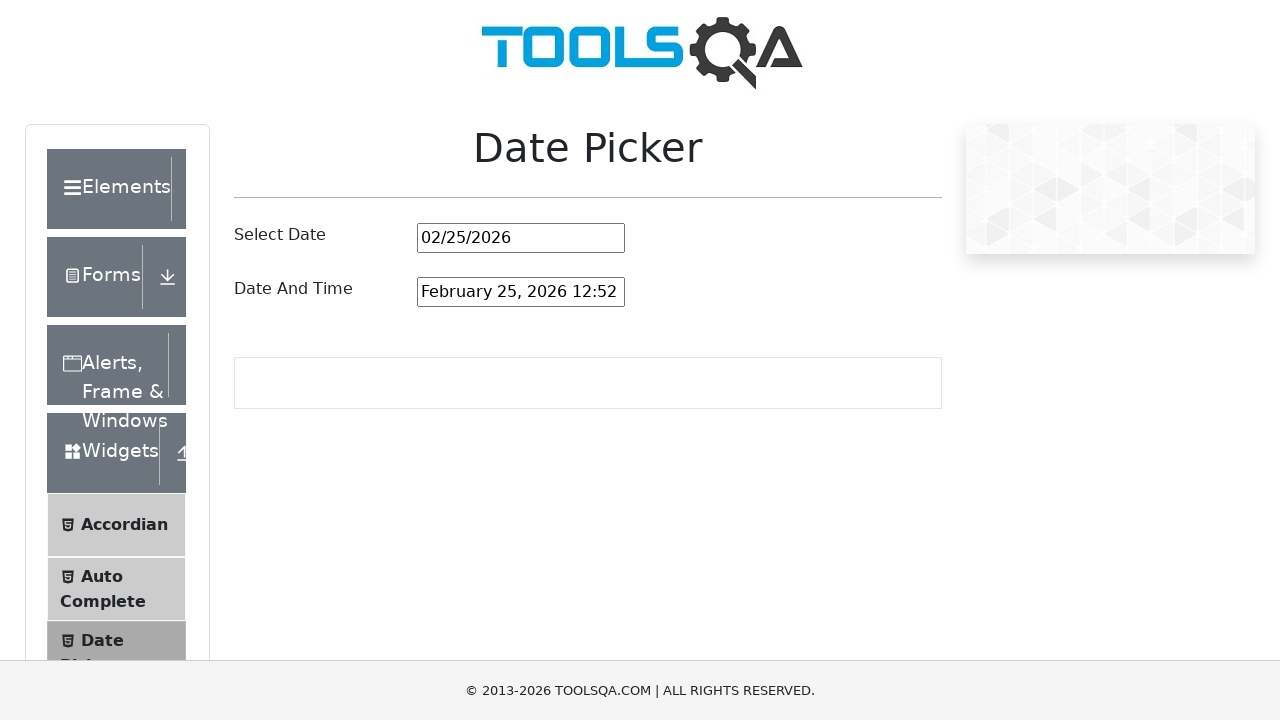

Clicked on date picker input field to open calendar at (521, 238) on #datePickerMonthYearInput
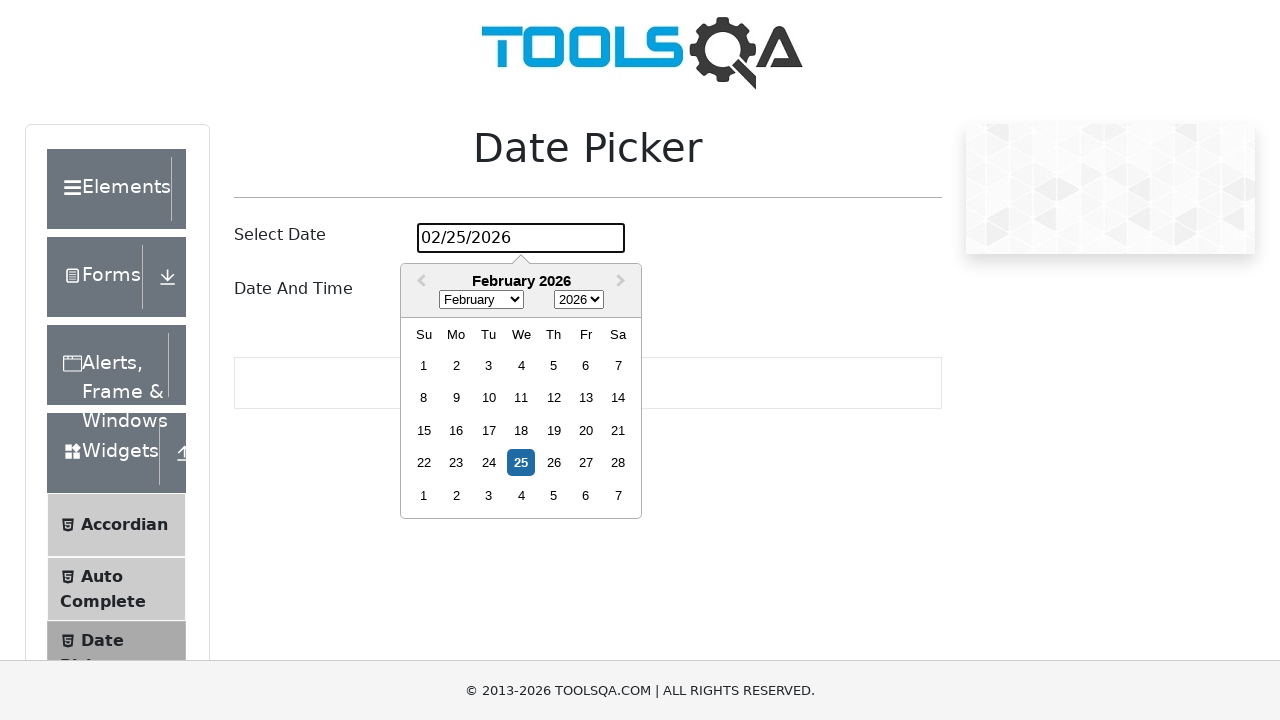

Located date 12 in the calendar
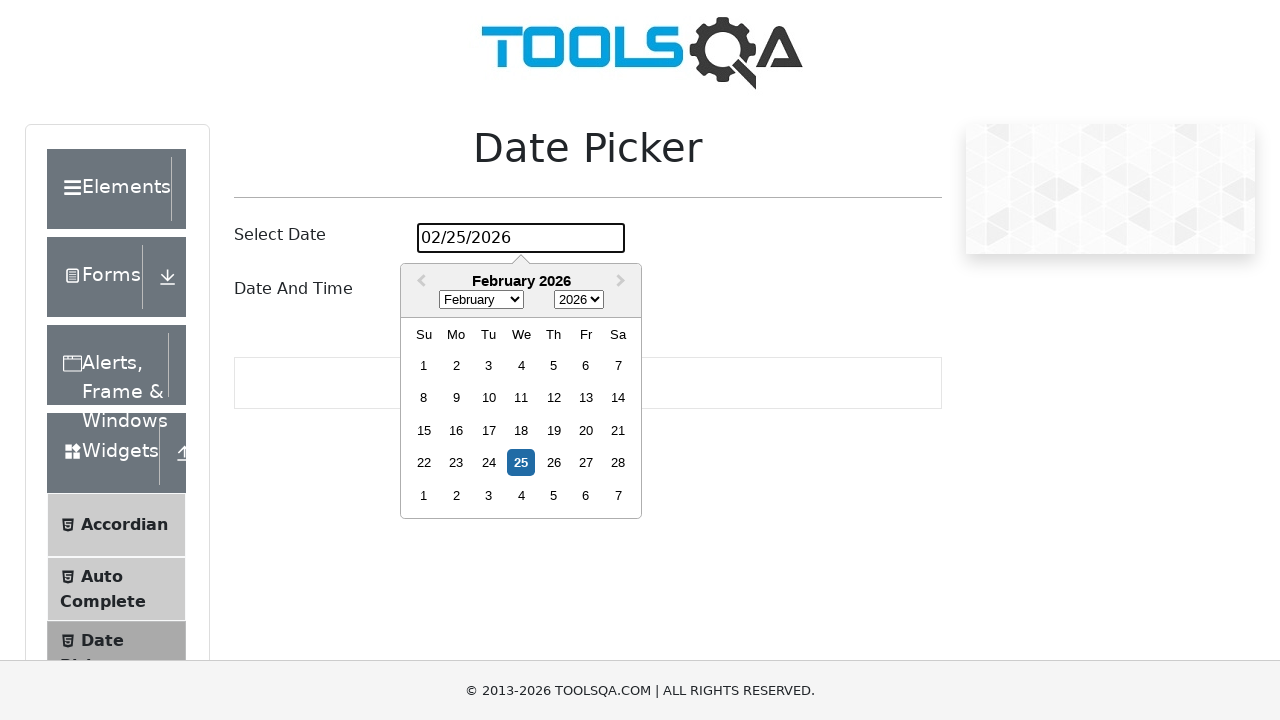

Scrolled date 12 into view
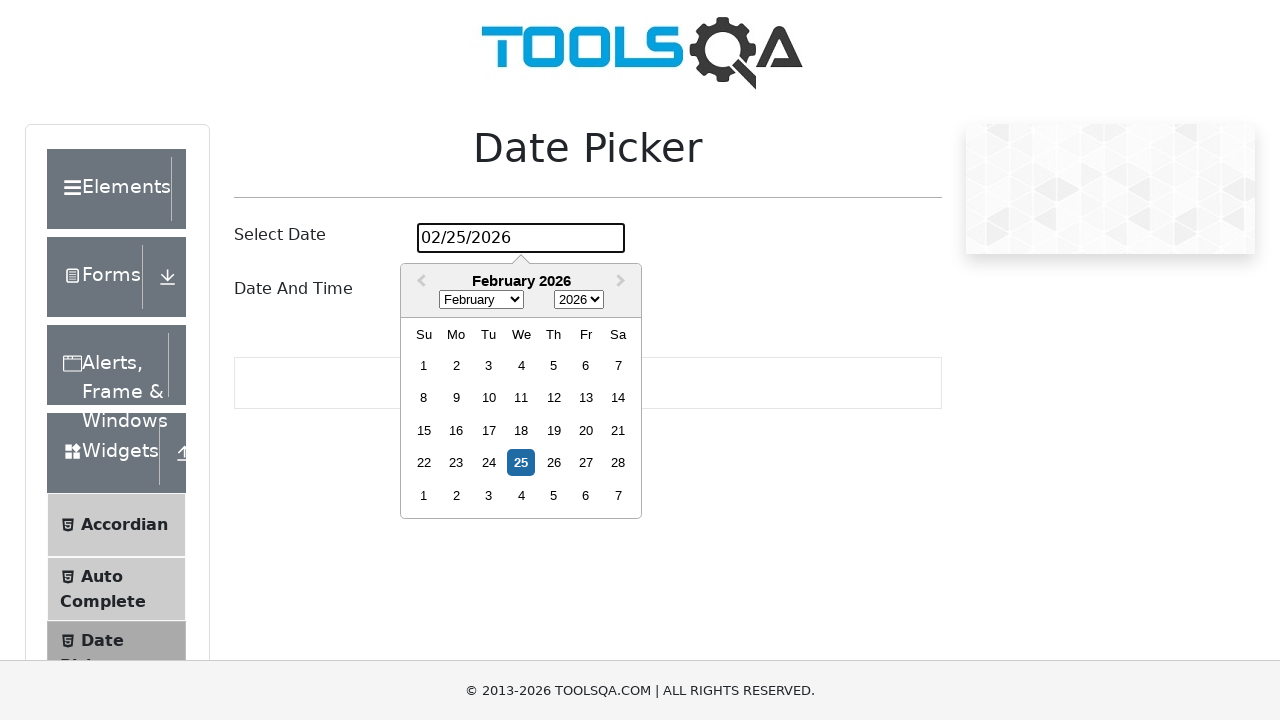

Selected date 12 from the simple date picker at (554, 398) on xpath=//div[contains(@class, 'react-datepicker__day') and text()='12']
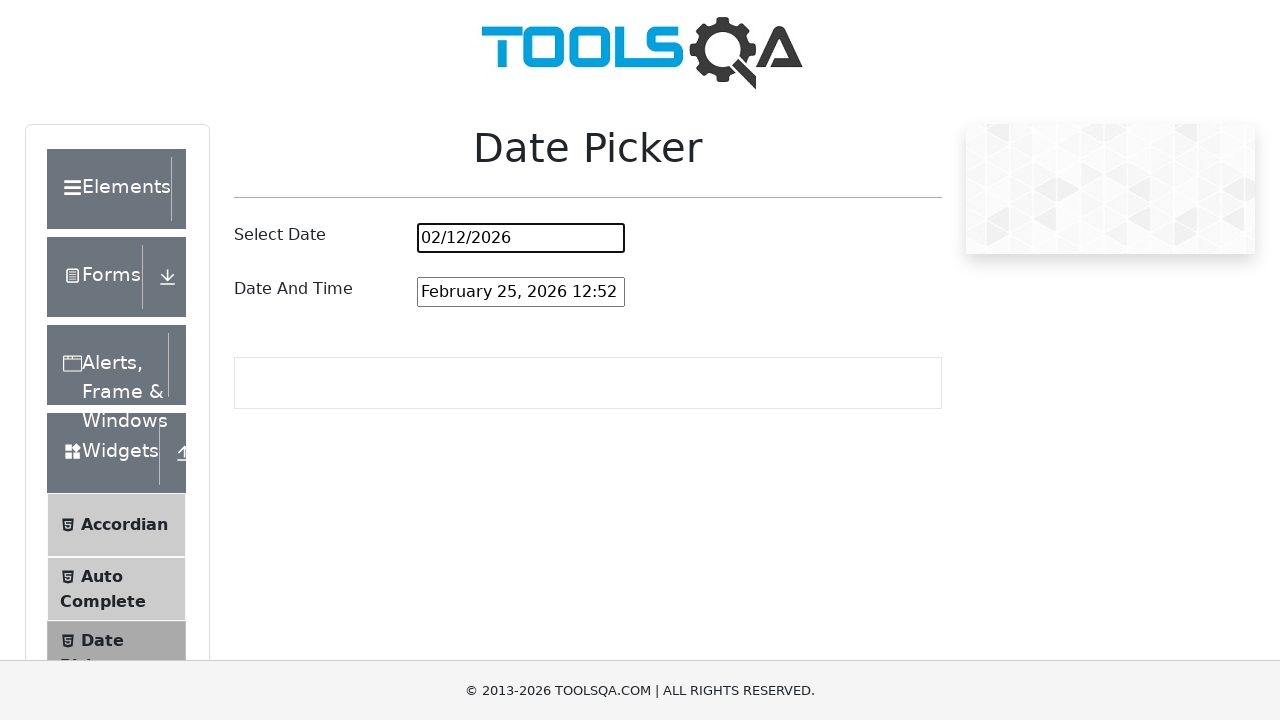

Located date-time picker input field
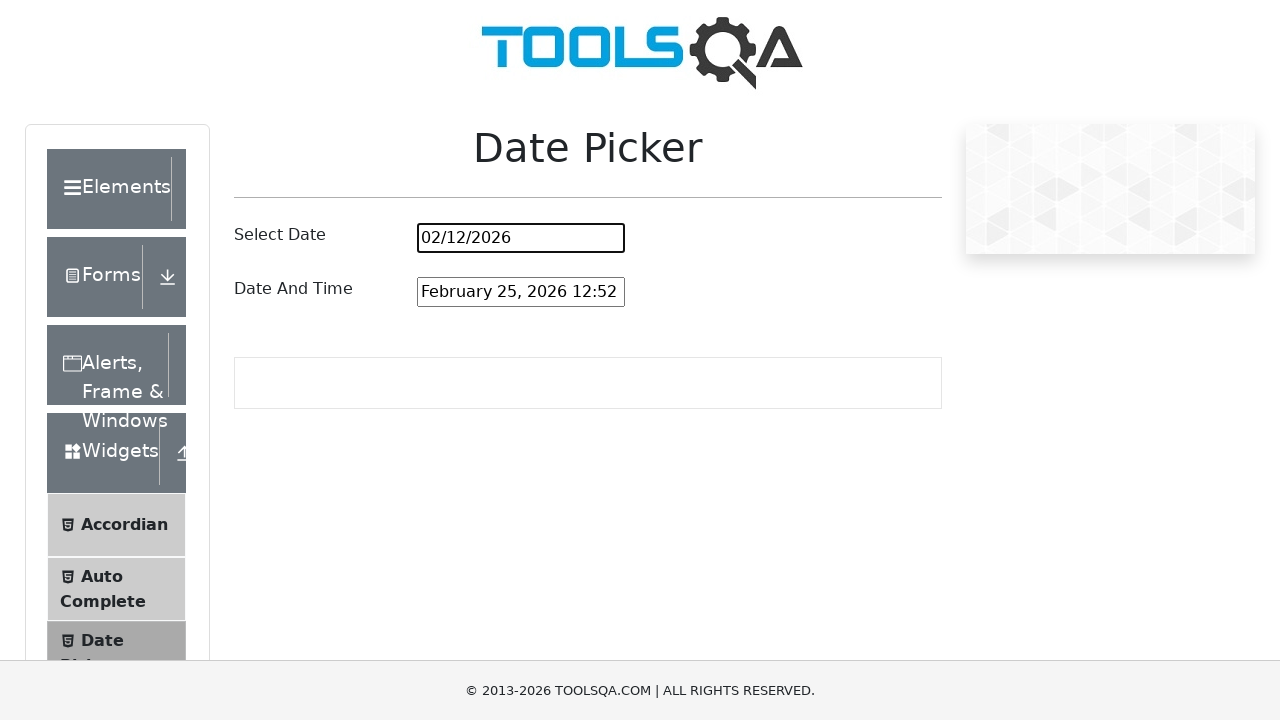

Scrolled date-time picker input field into view
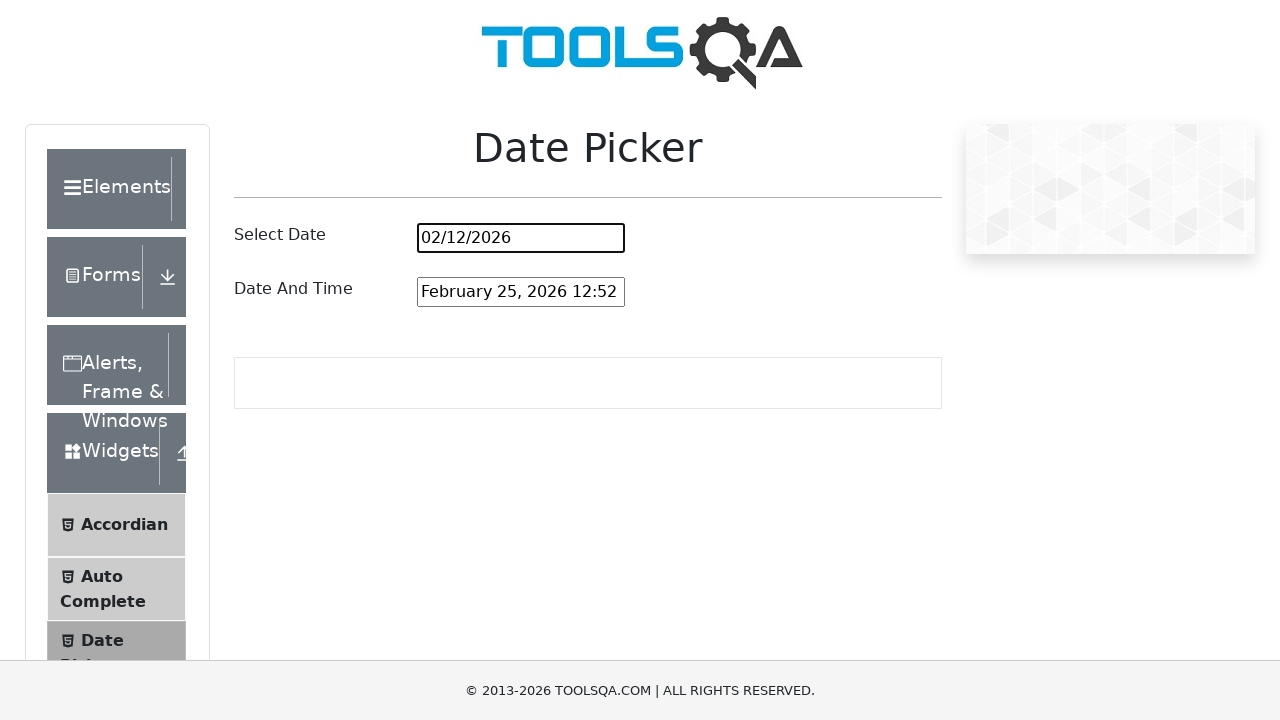

Clicked on date-time picker input field to open calendar at (521, 292) on #dateAndTimePickerInput
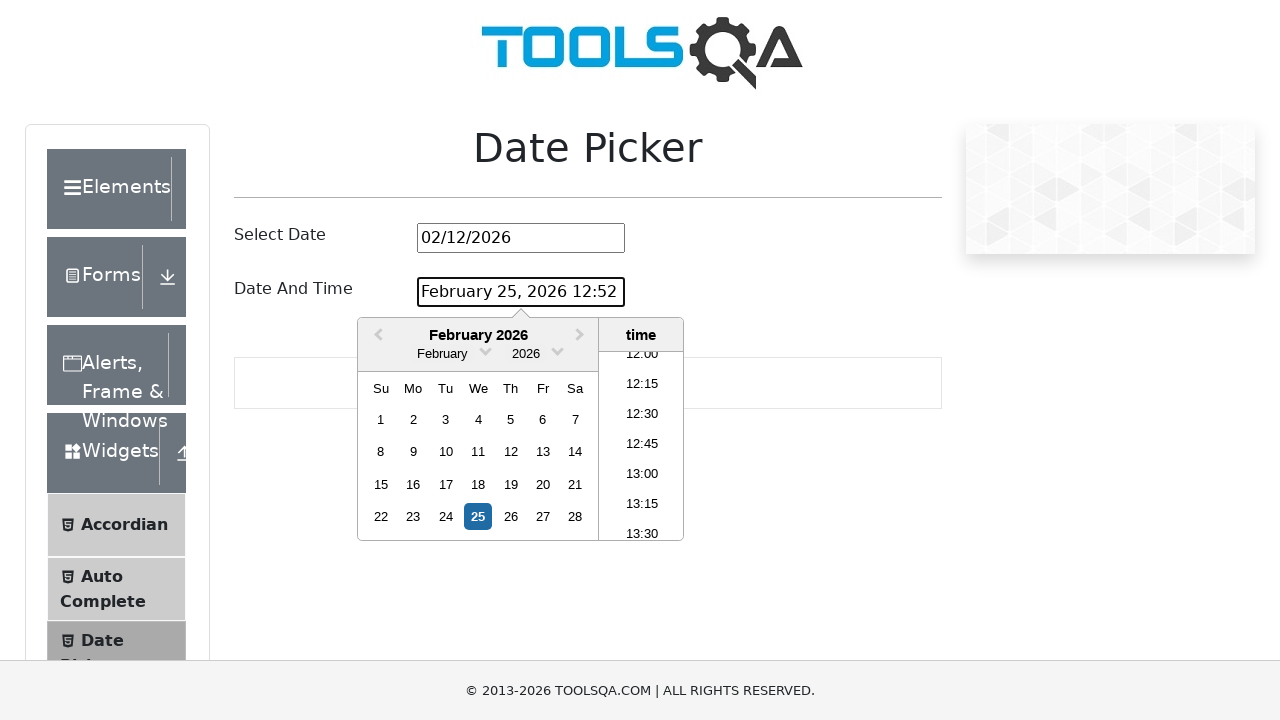

Located date 15 in the calendar
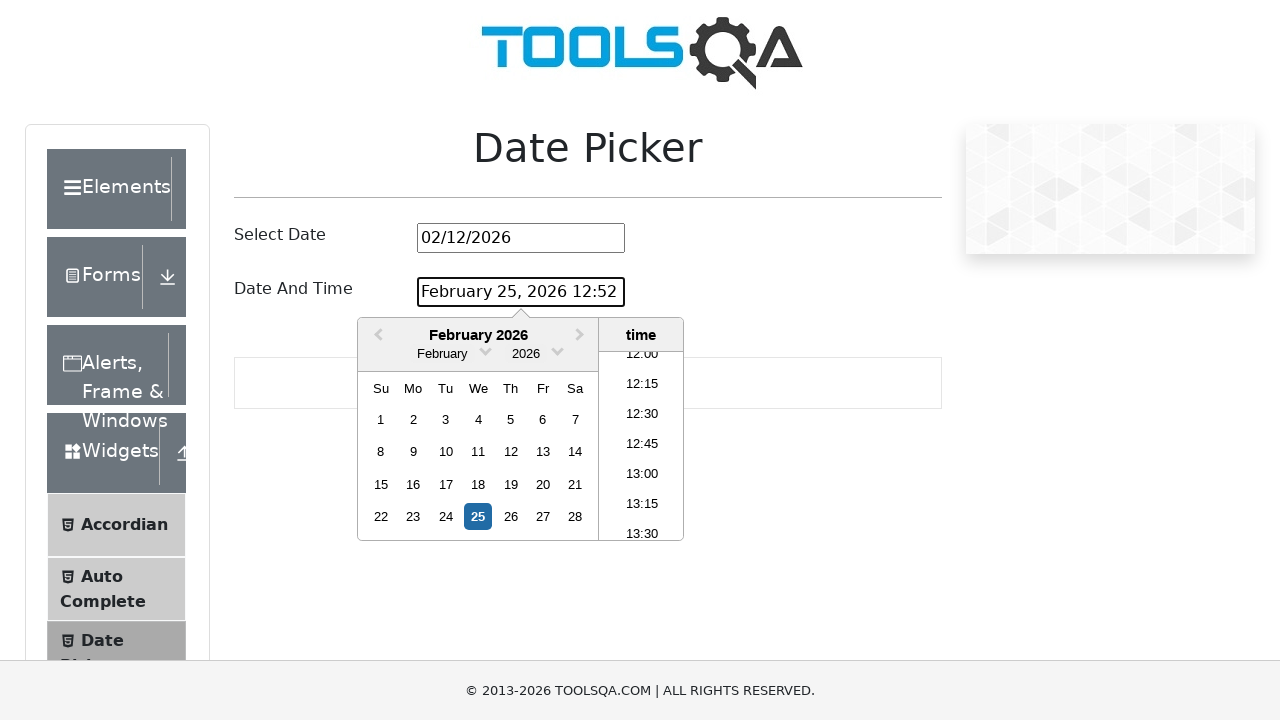

Scrolled date 15 into view
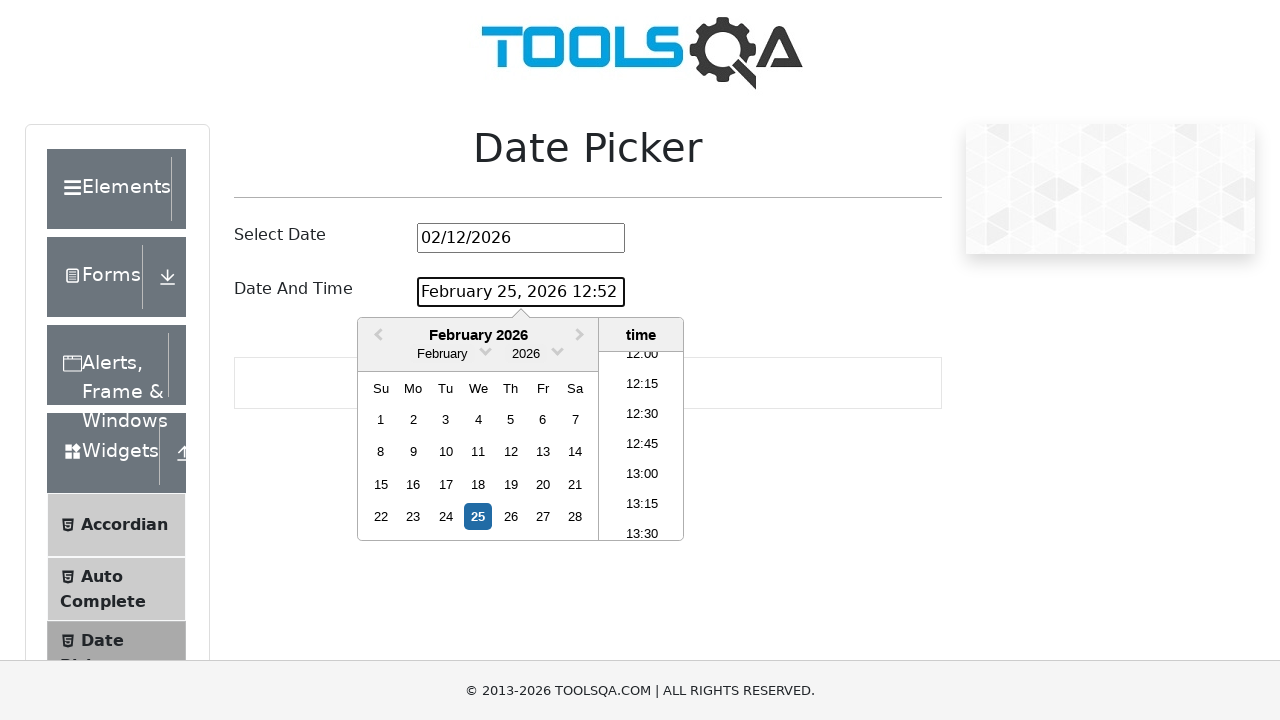

Selected date 15 from the date-time picker calendar at (381, 484) on xpath=//div[contains(@class, 'react-datepicker__day') and text()='15']
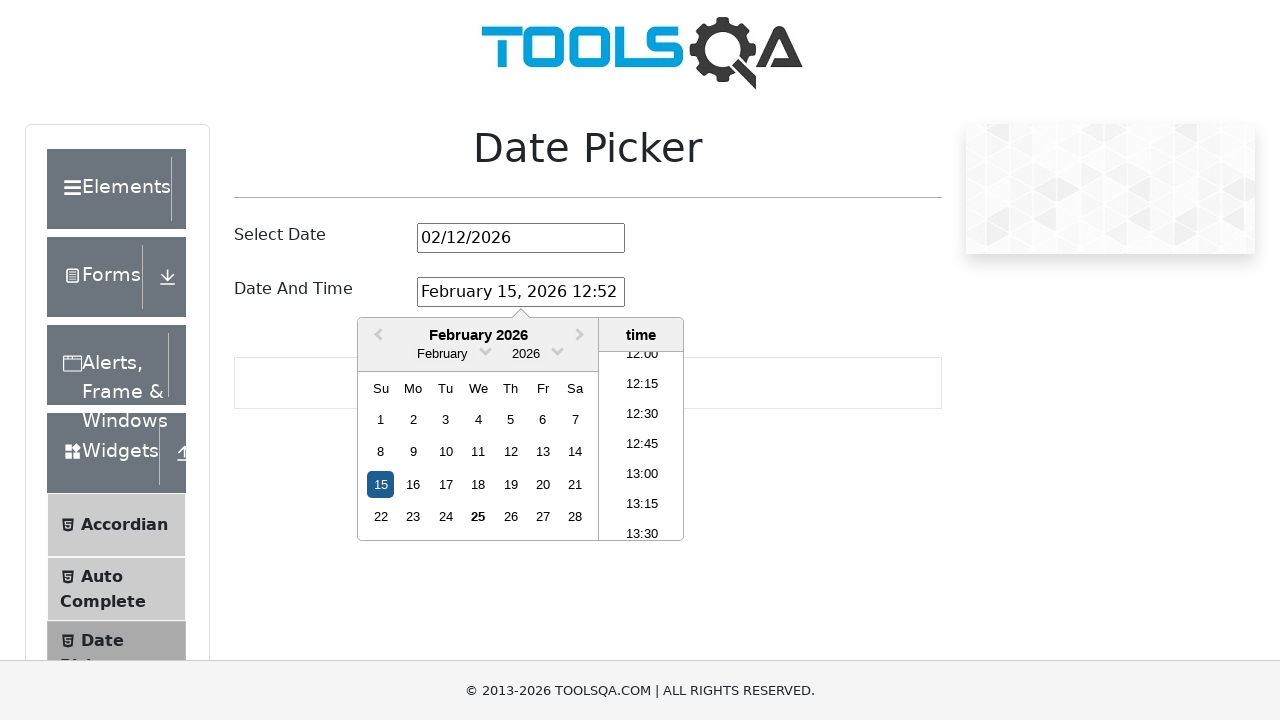

Time picker list loaded and became visible
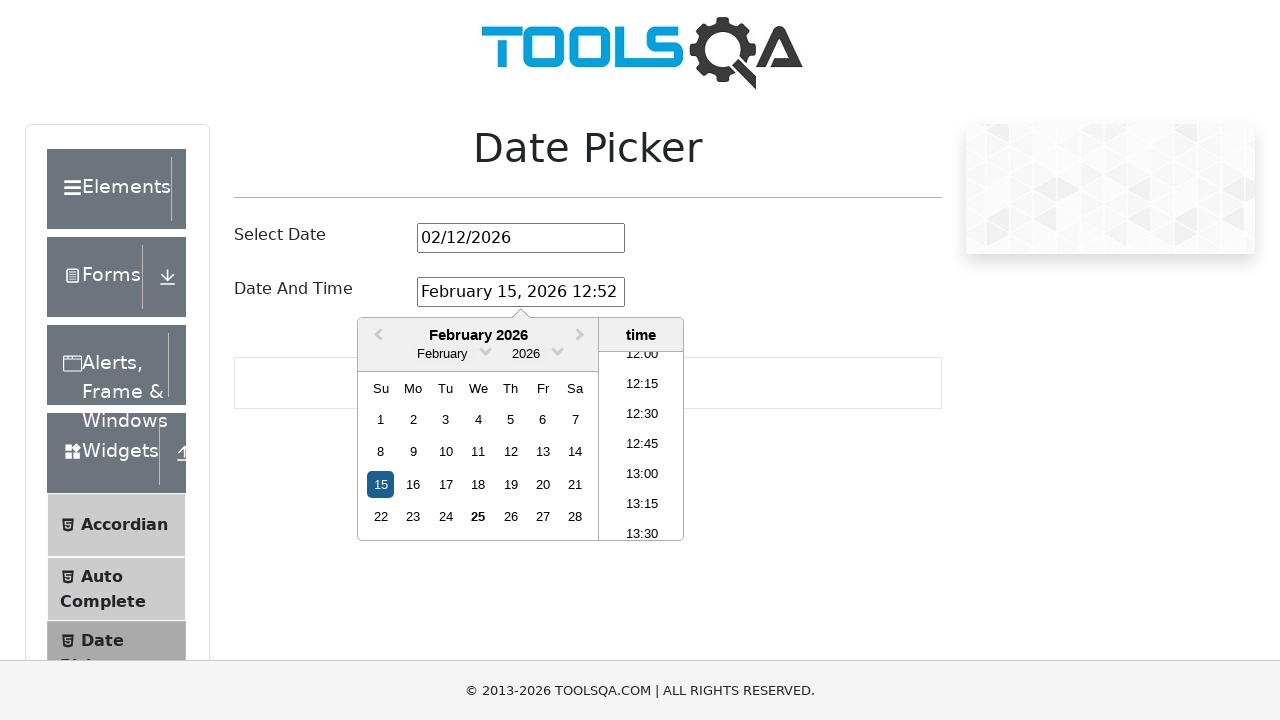

Located time 20:00 in the time picker
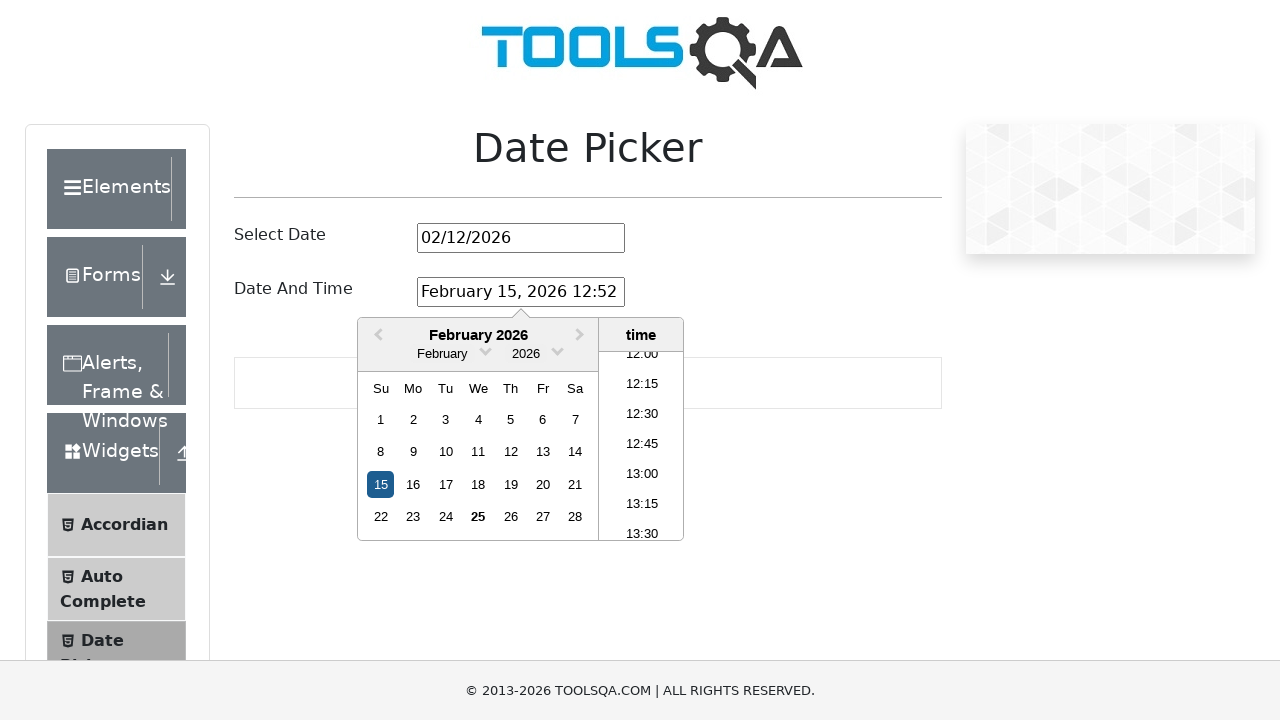

Scrolled time 20:00 into view
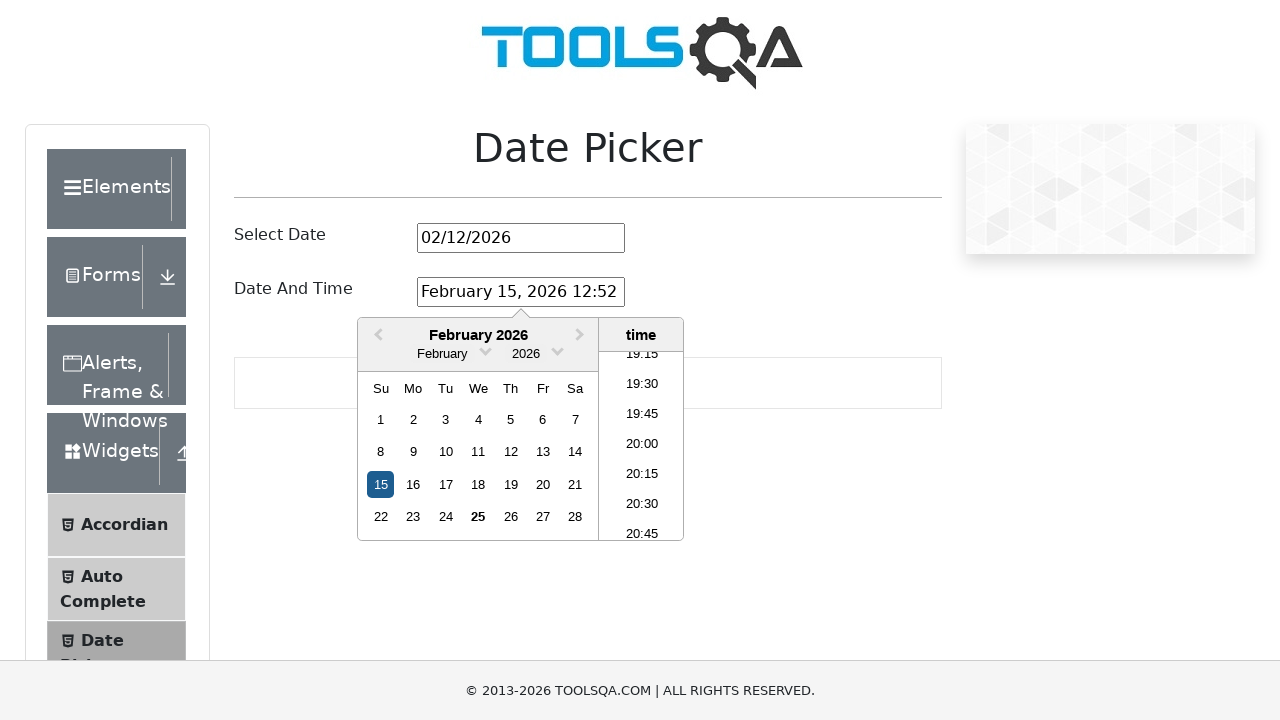

Selected time 20:00 from the time picker - date picker test complete at (642, 446) on xpath=//li[contains(text(), '20:00')]
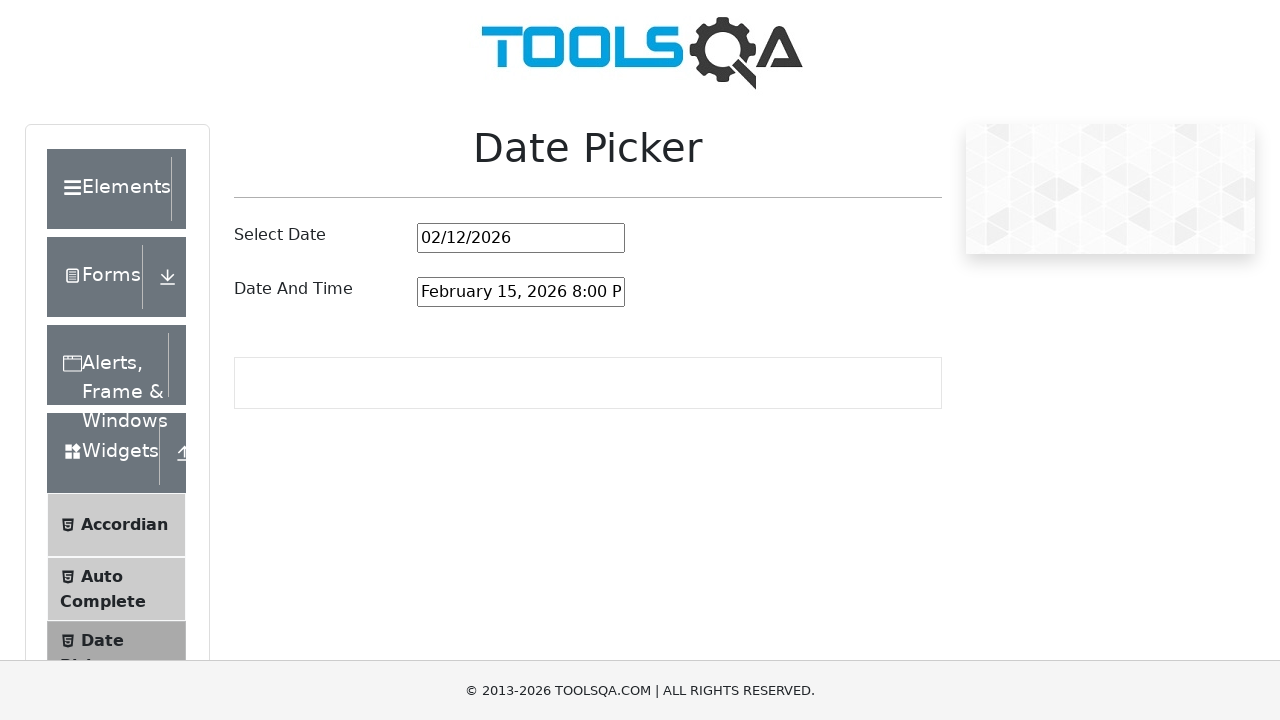

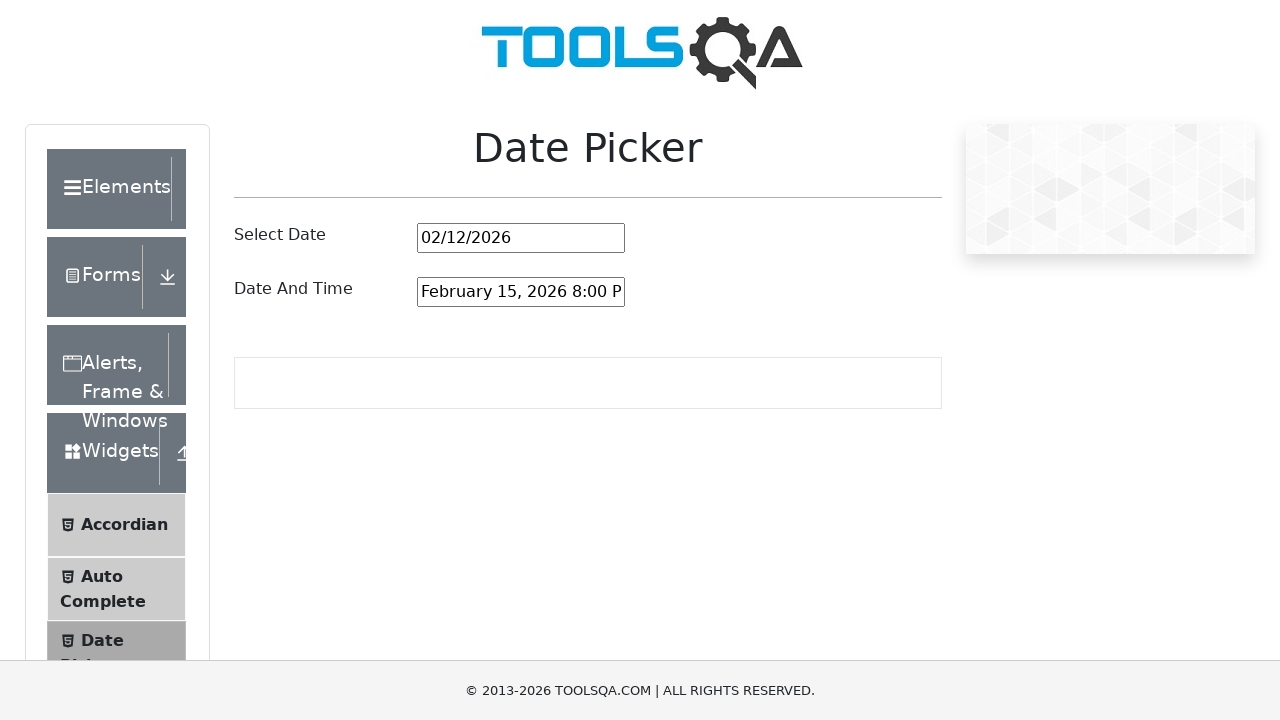